Navigates to a Google Play Store app details page and clicks to expand the app information section, then waits for the information content to load.

Starting URL: https://play.google.com/store/apps/details?id=com.spotify.music

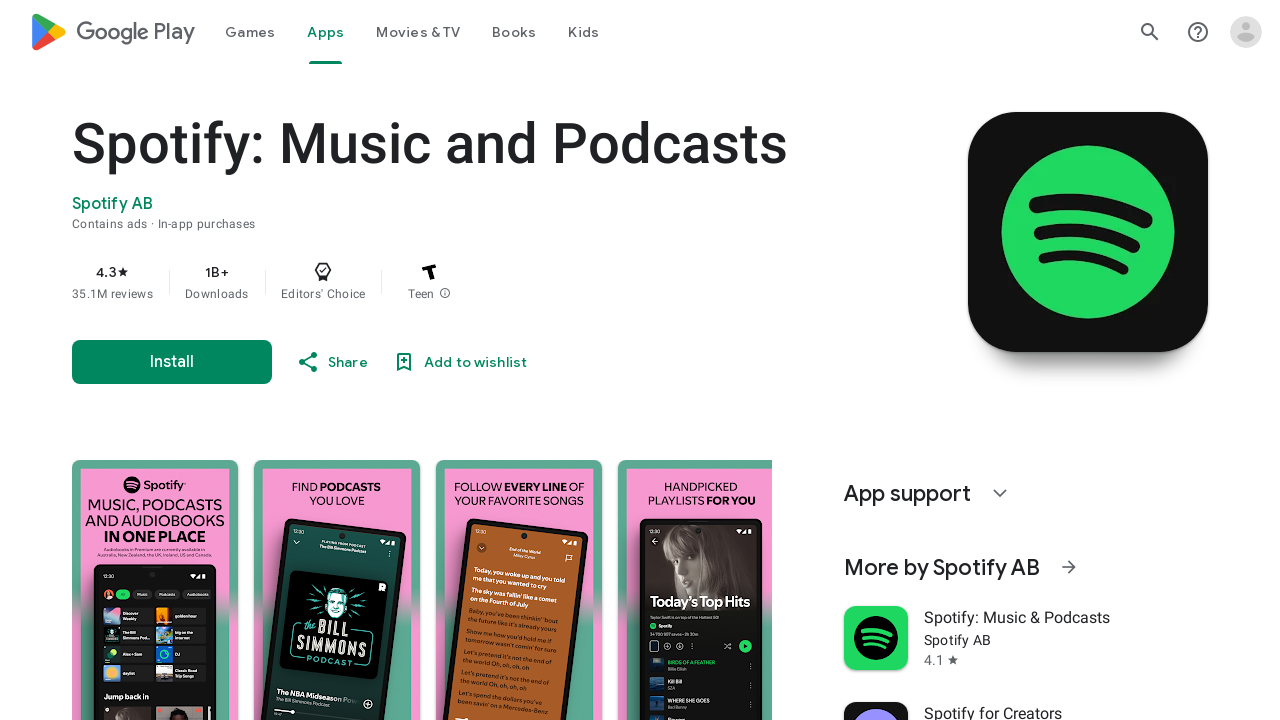

Main app details section loaded
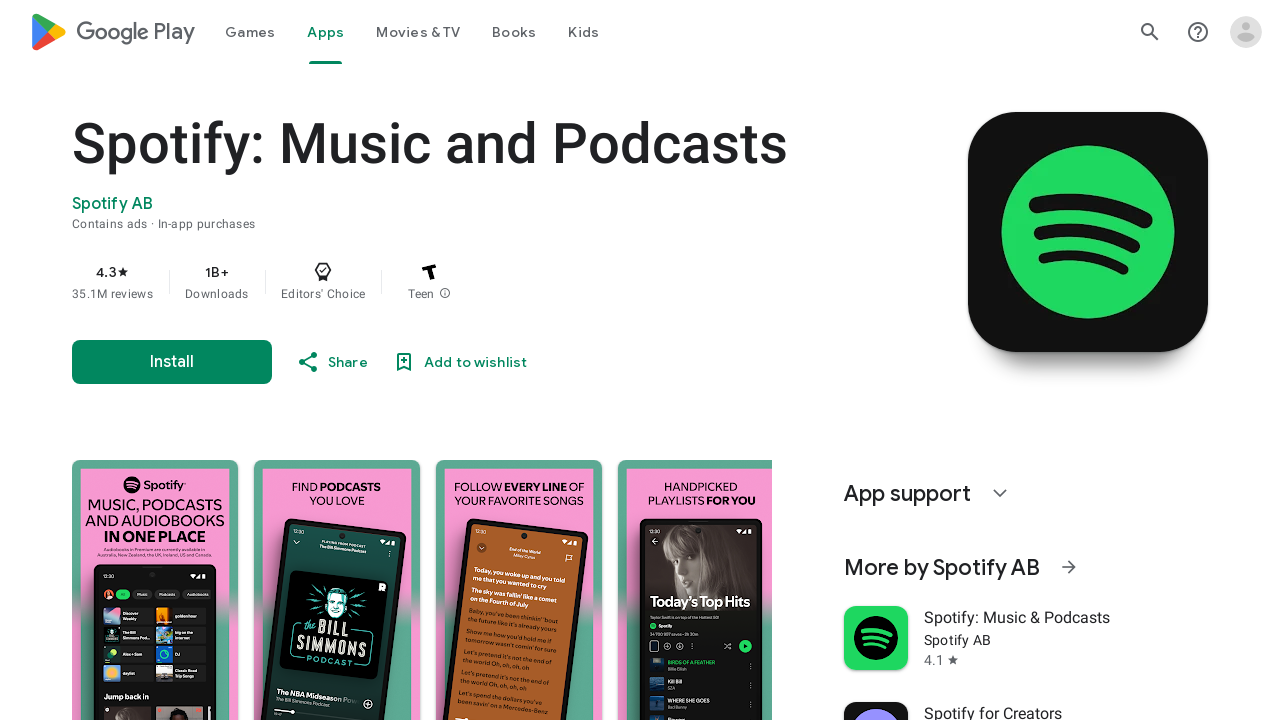

Clicked button to expand app information section at (249, 360) on .qZmL0 c-wiz > div > section > header > div > div > button
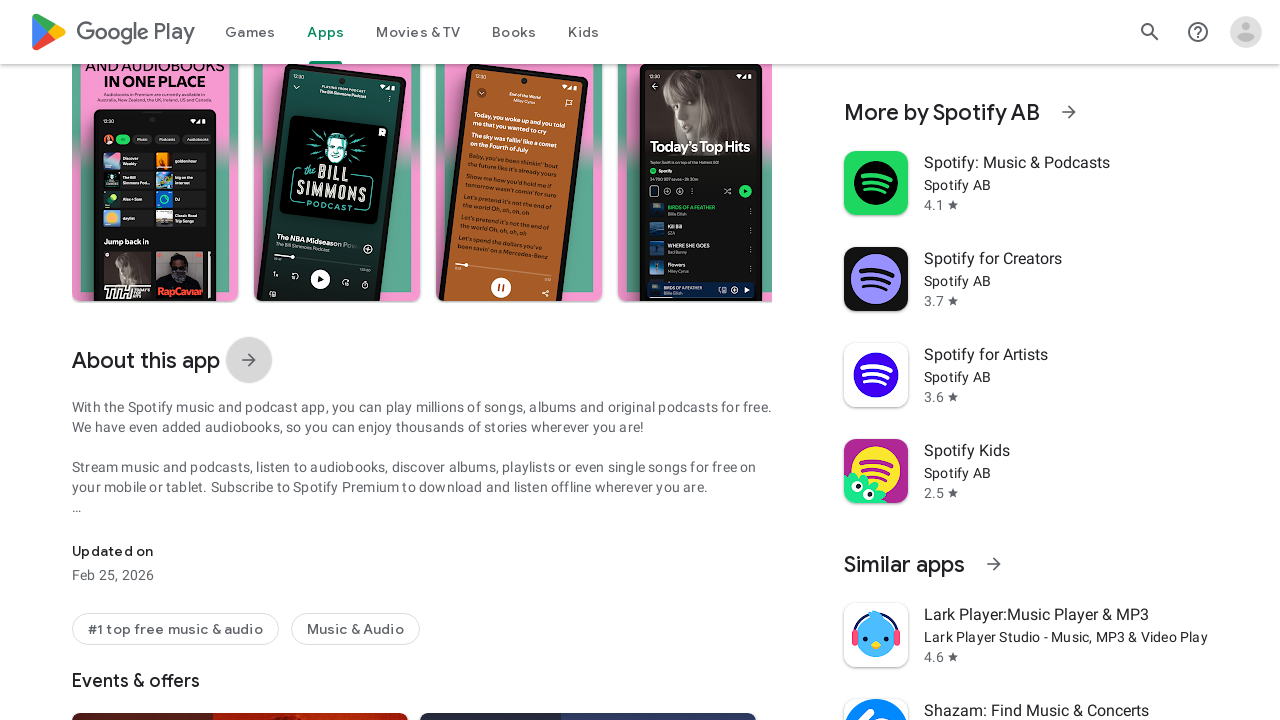

Information section appeared
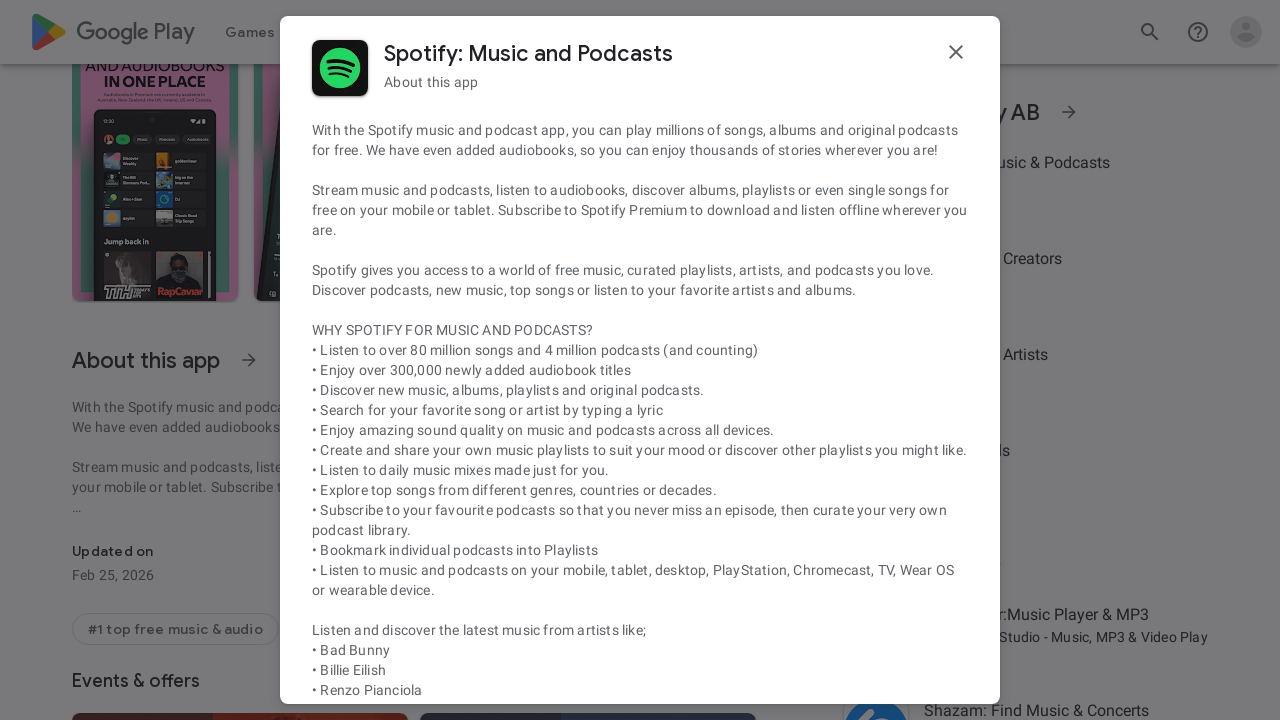

Waited for content to populate
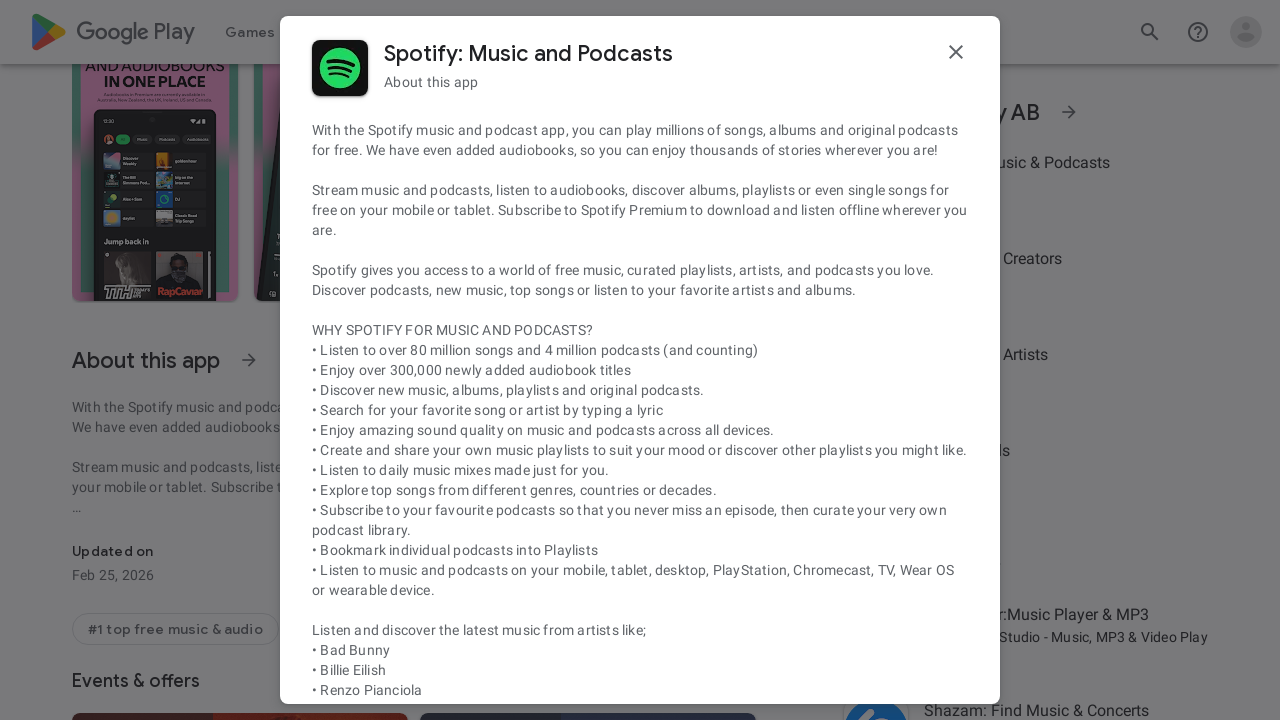

Information blocks verified as present
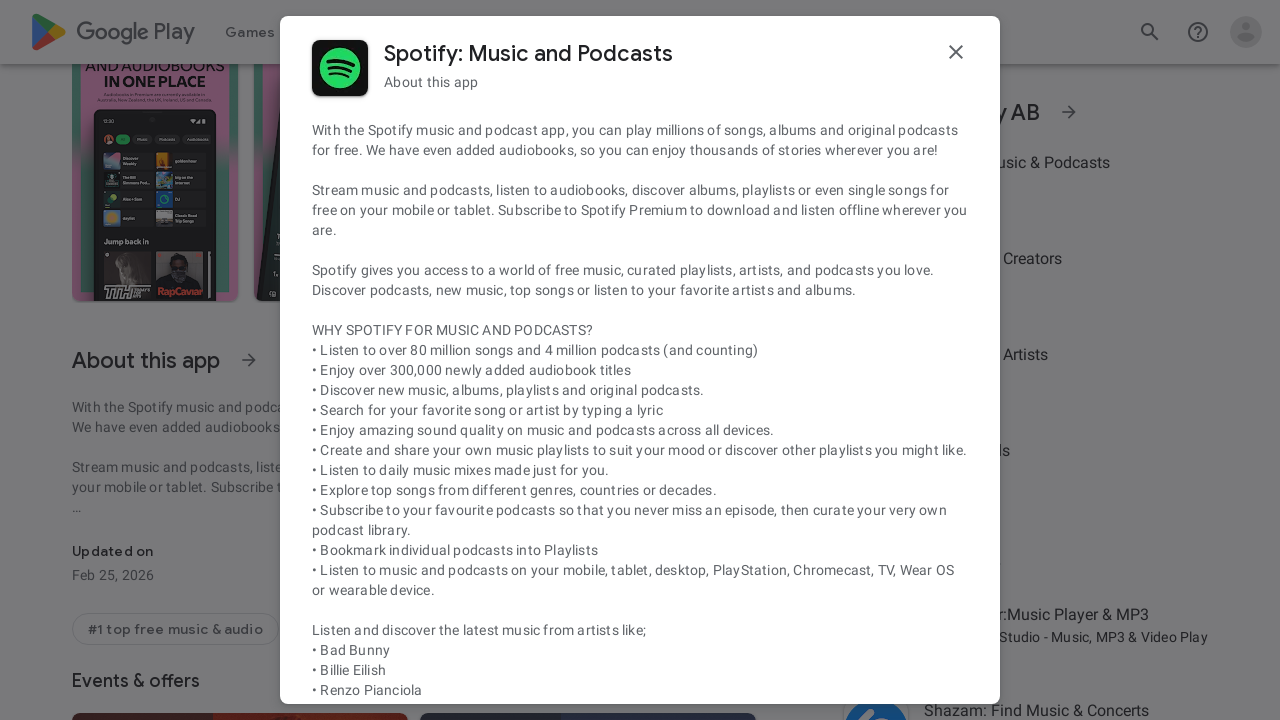

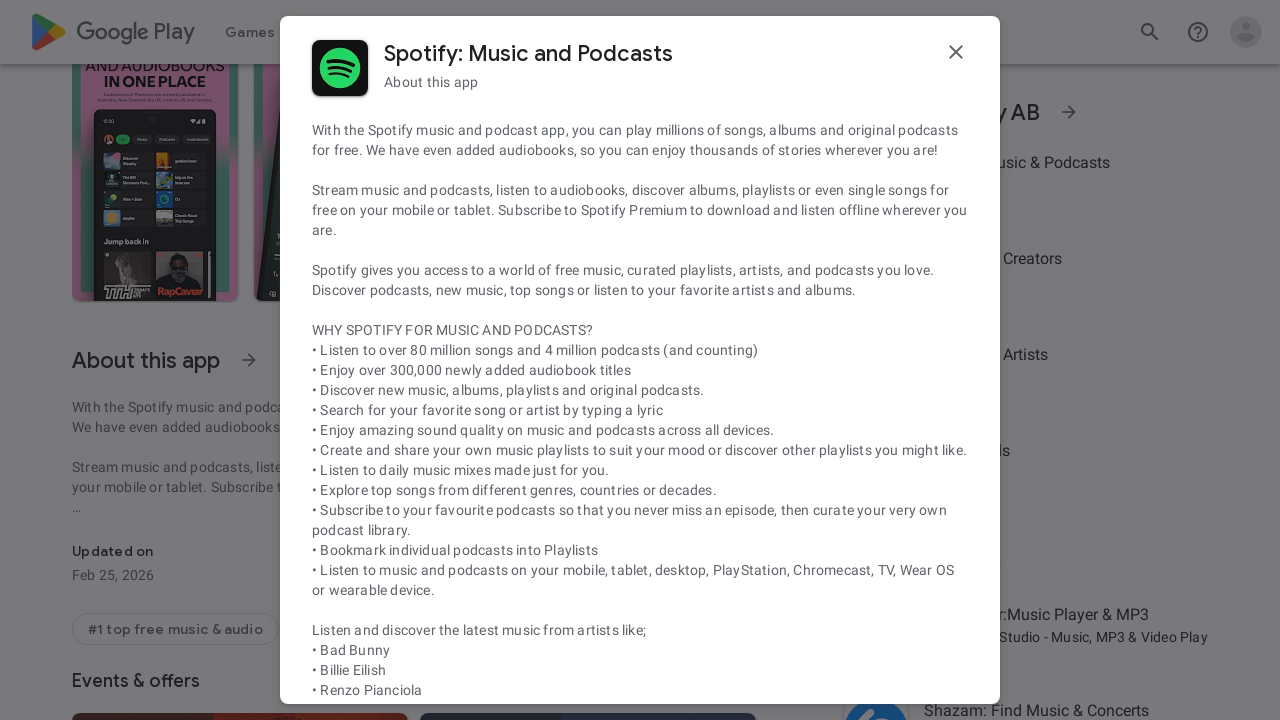